Tests a form submission by filling in first name, surname, selecting gender, choosing a radio button for color, checking a checkbox, selecting a continent from a dropdown, and clicking the submit button.

Starting URL: https://automationintesting.com/selenium/testpage/

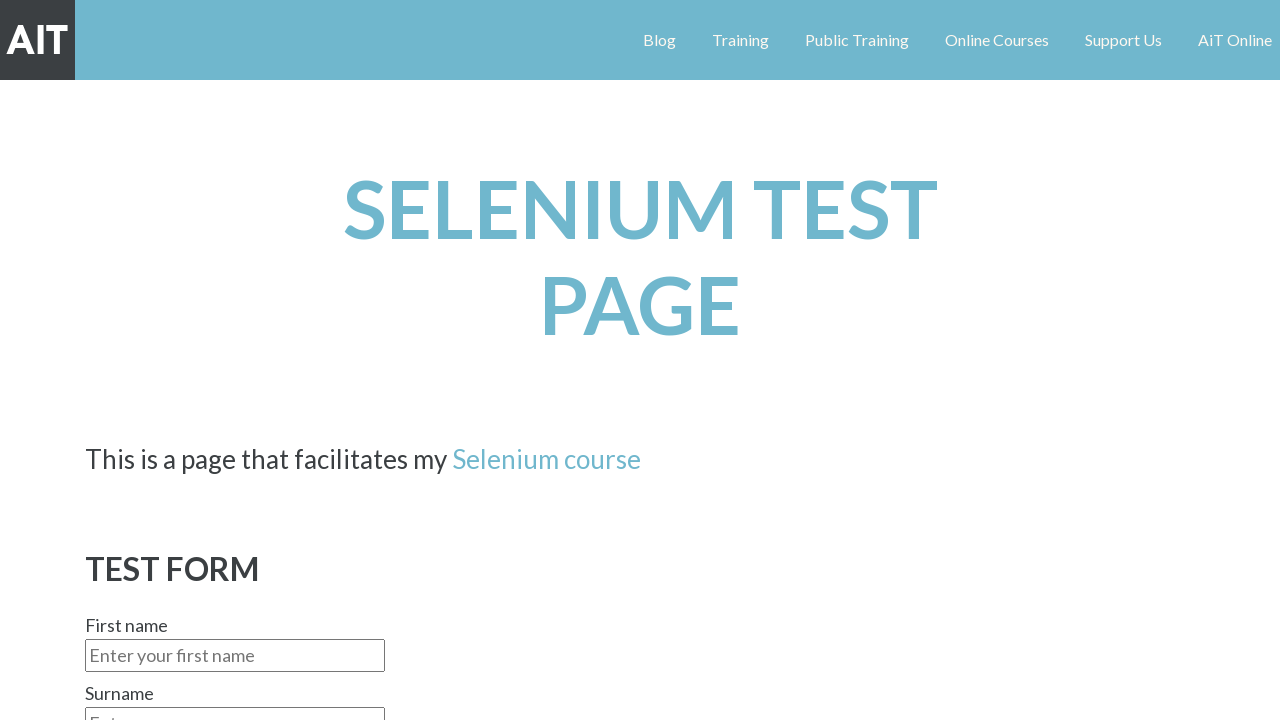

Navigated to form test page
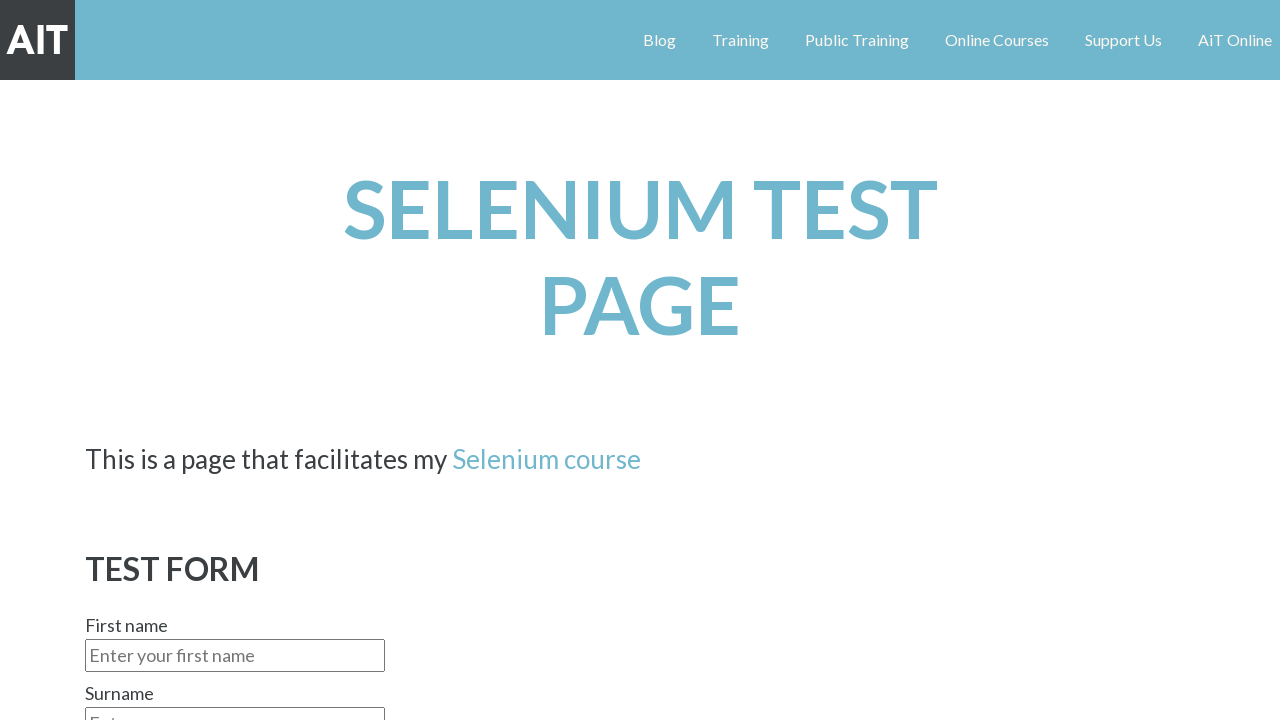

Filled first name field with 'Satya' on #firstname
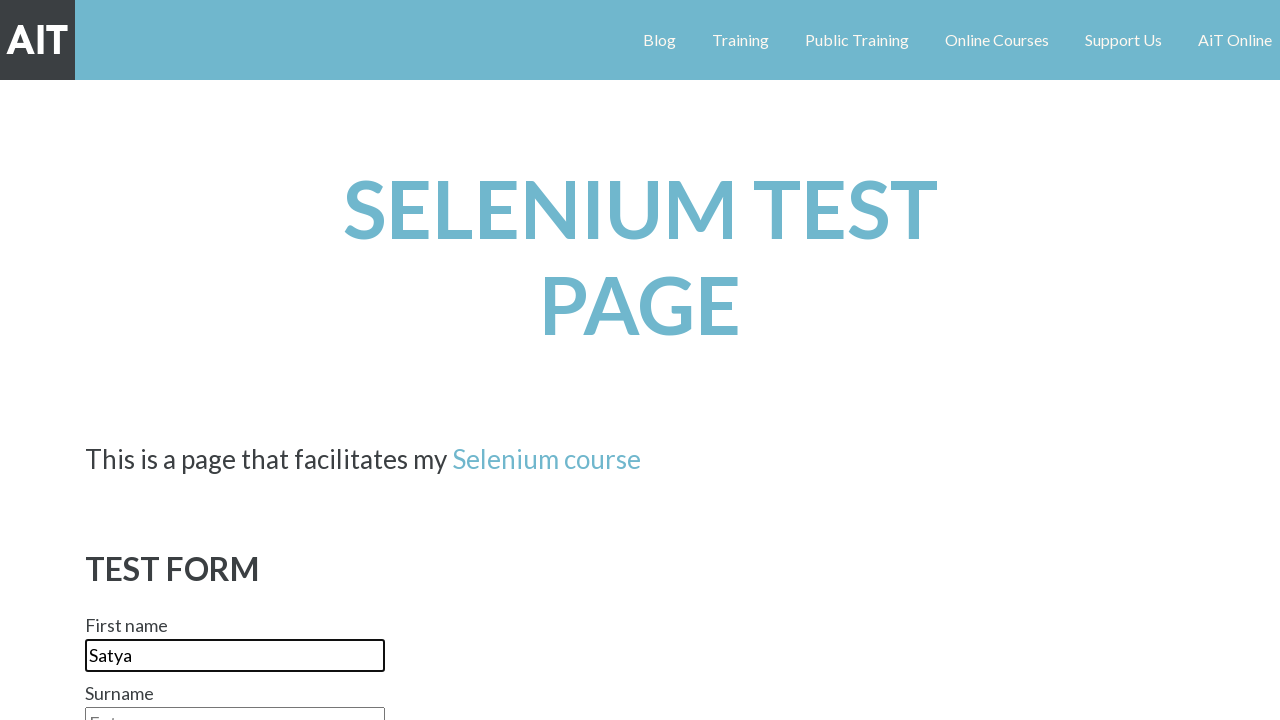

Filled surname field with 'Buranapu' on #surname
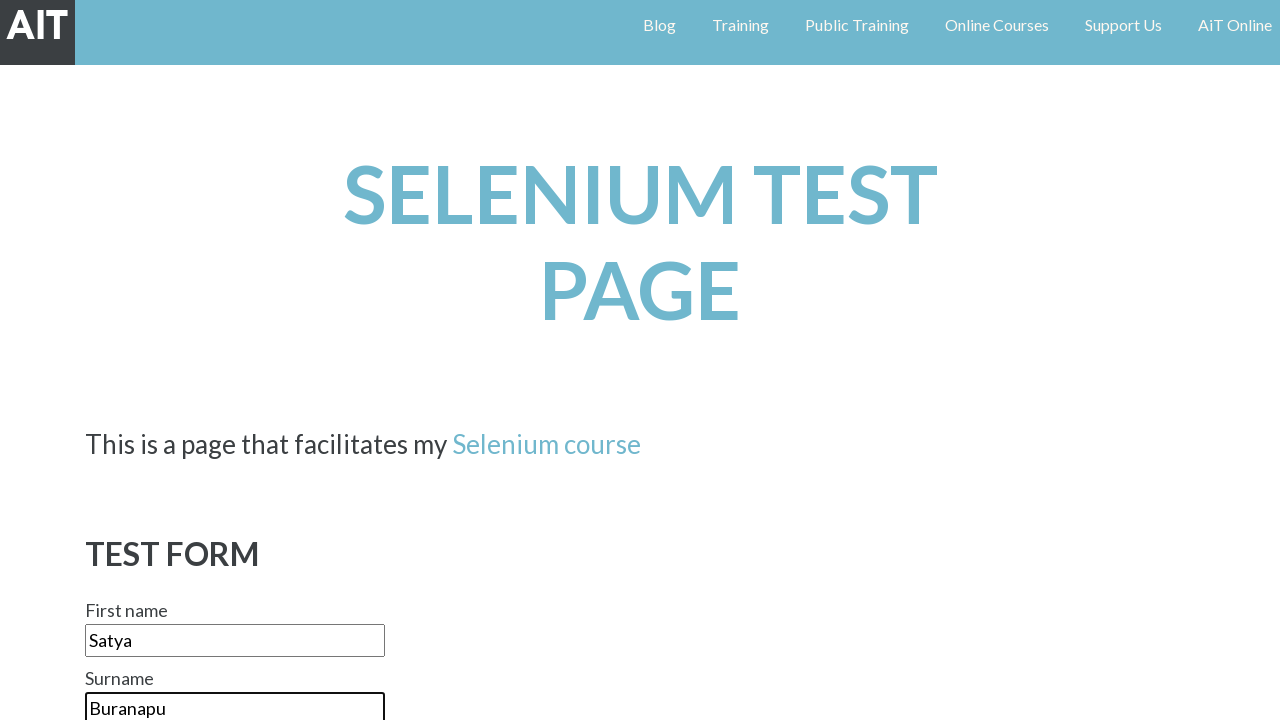

Clicked gender dropdown at (173, 360) on #gender
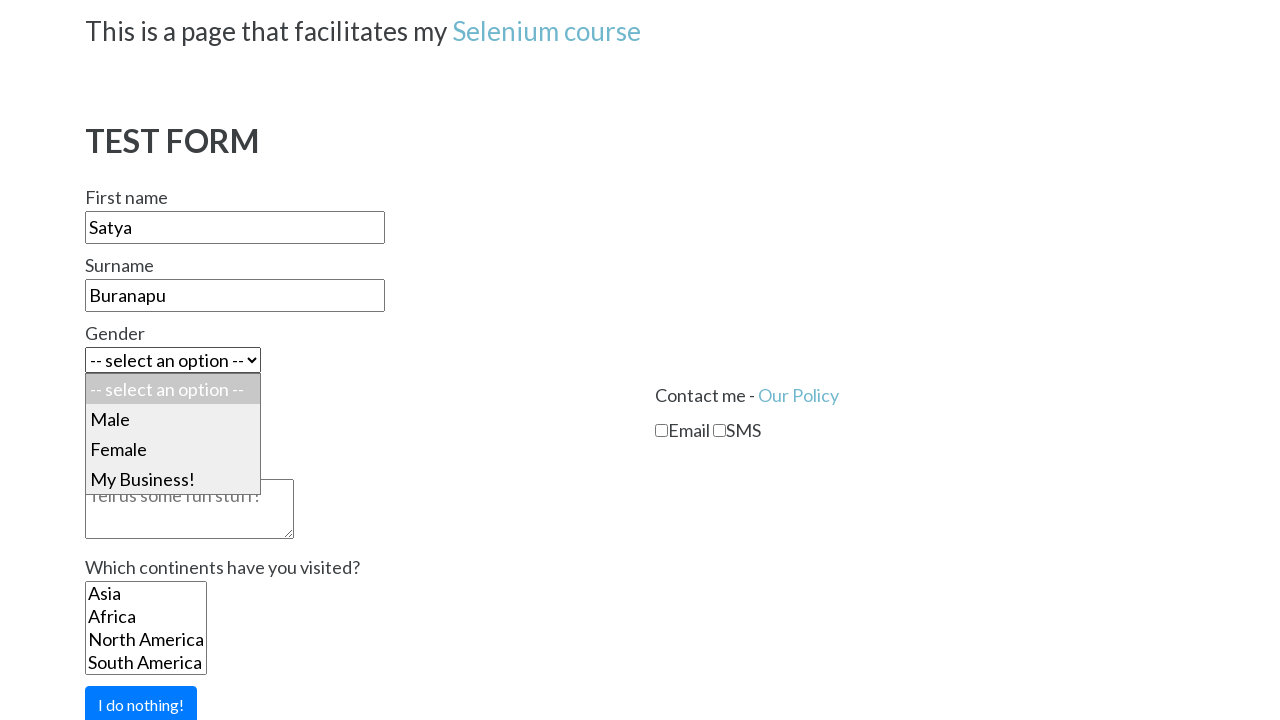

Pressed ArrowDown in gender dropdown
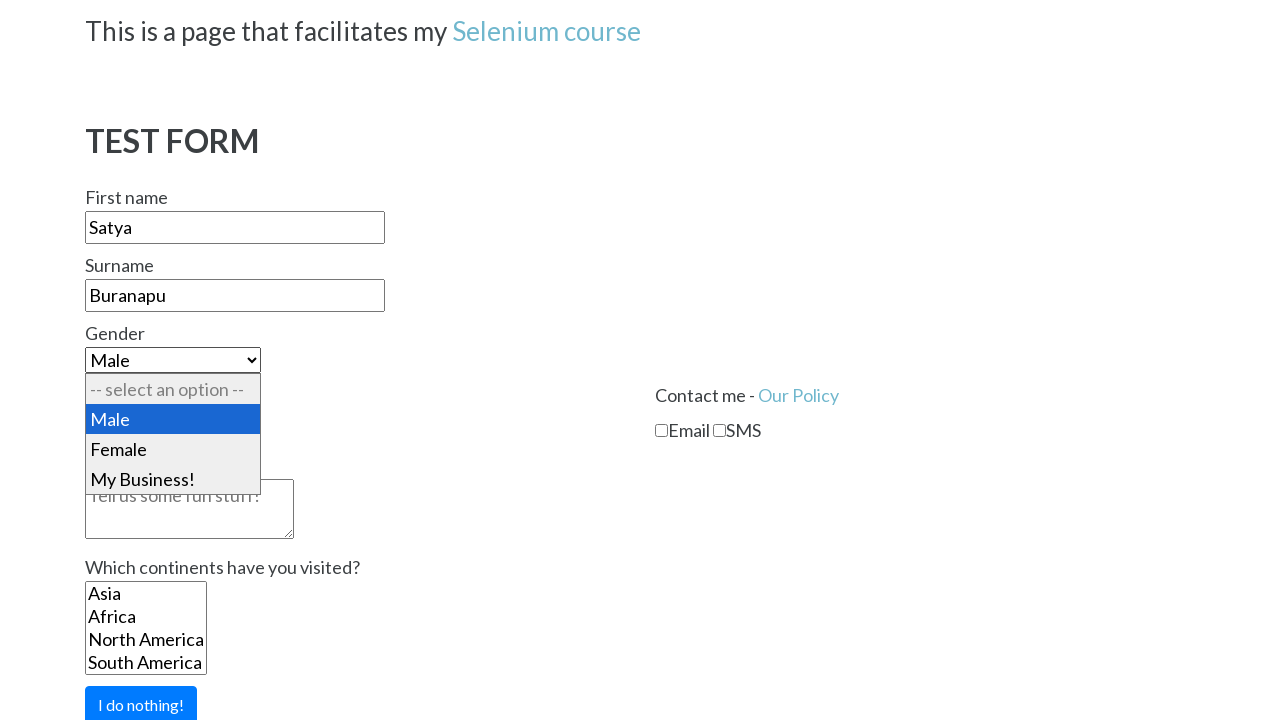

Pressed ArrowDown again in gender dropdown
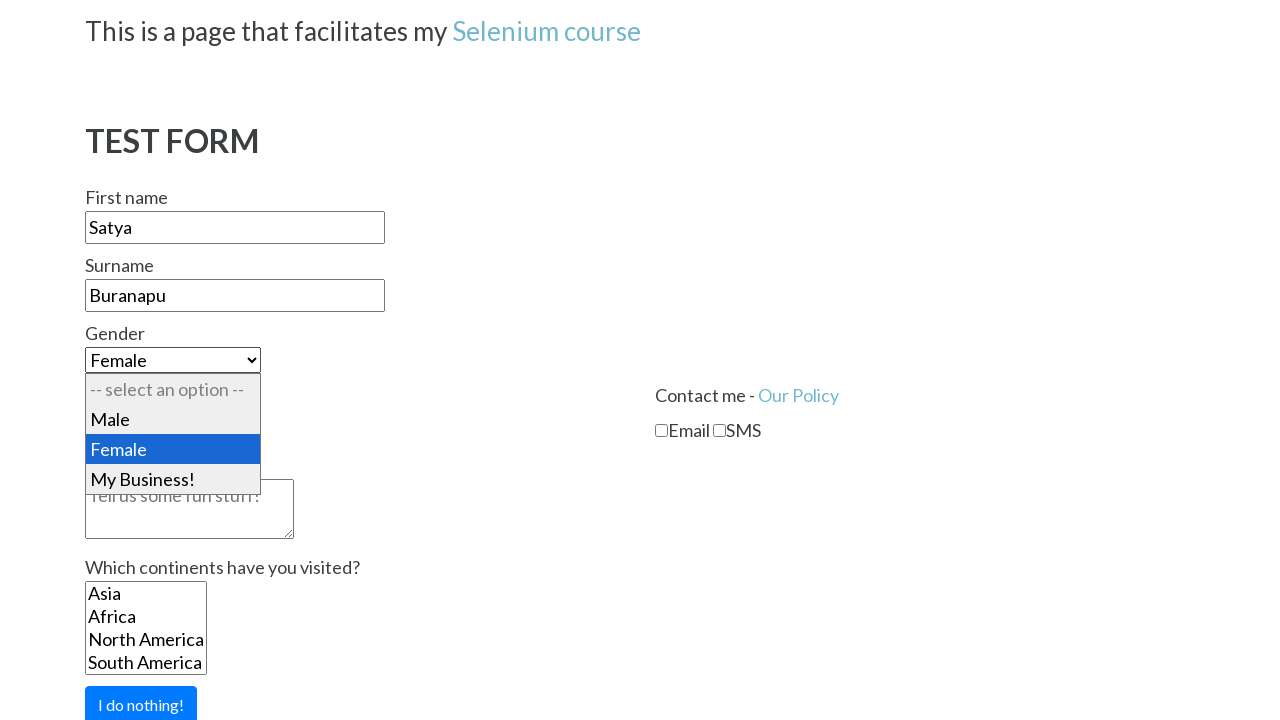

Selected gender option with Enter key
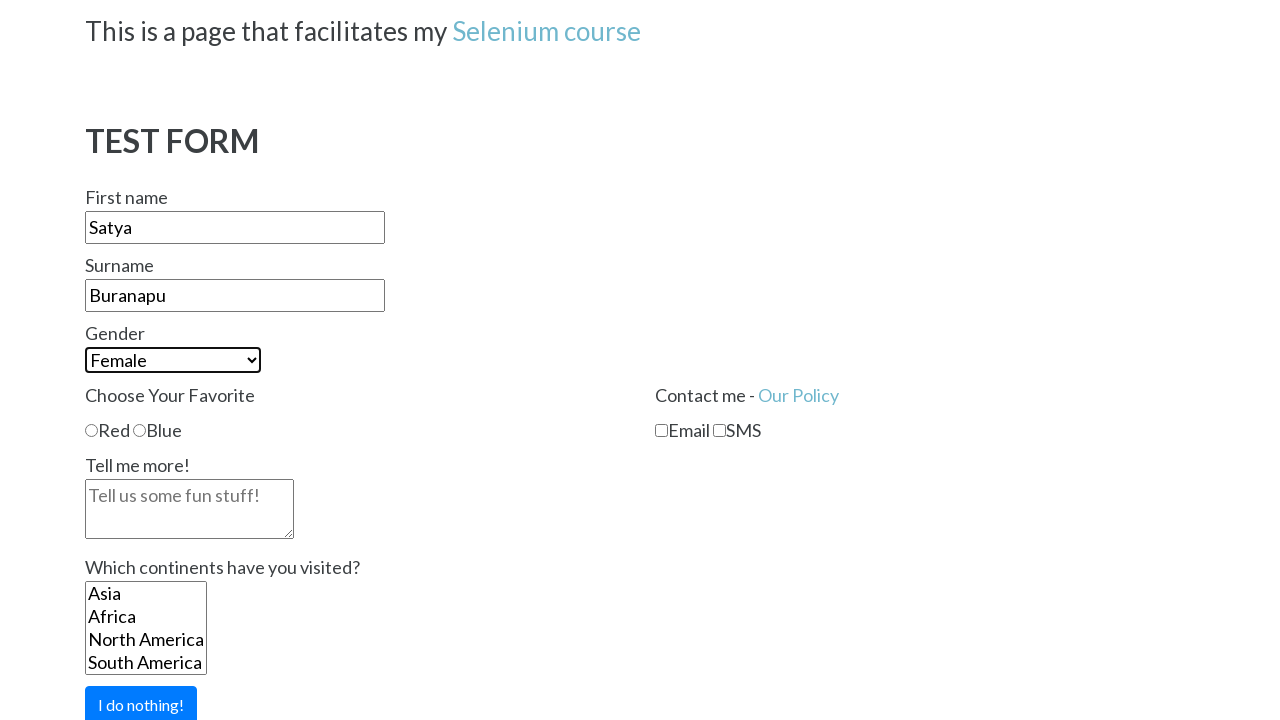

Selected red color radio button at (92, 431) on #red
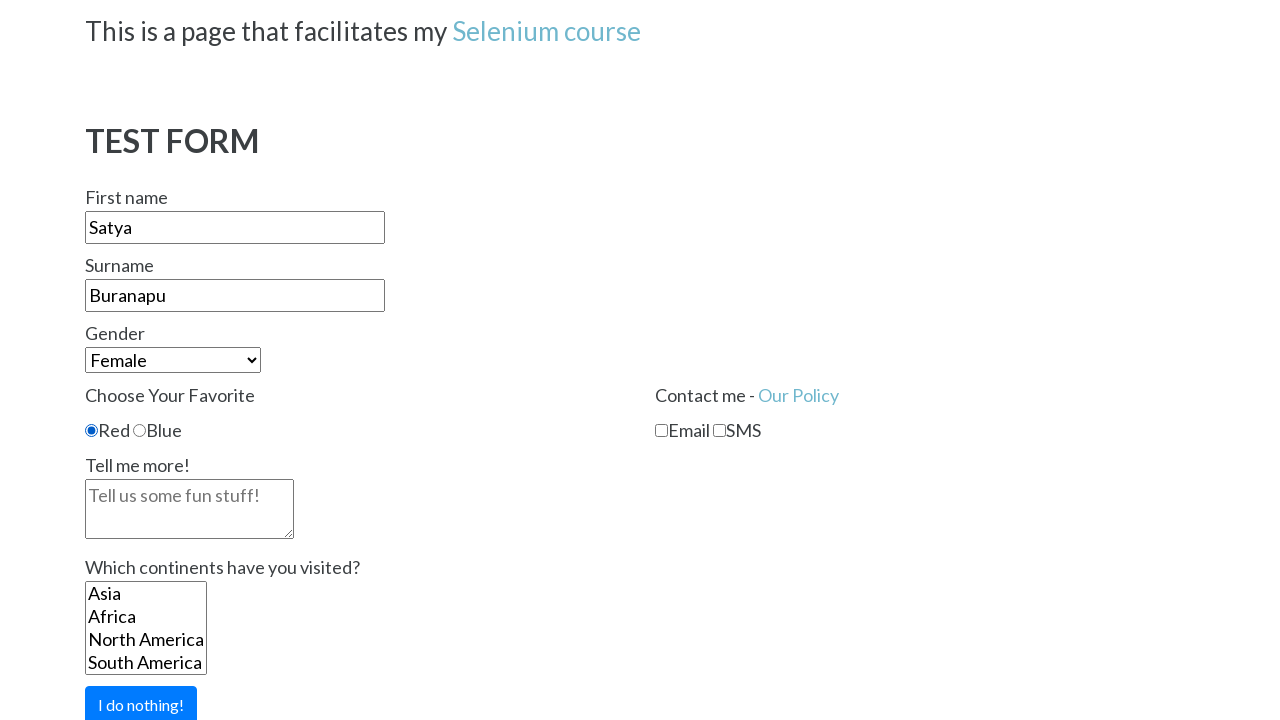

Checked checkbox2 at (720, 431) on #checkbox2
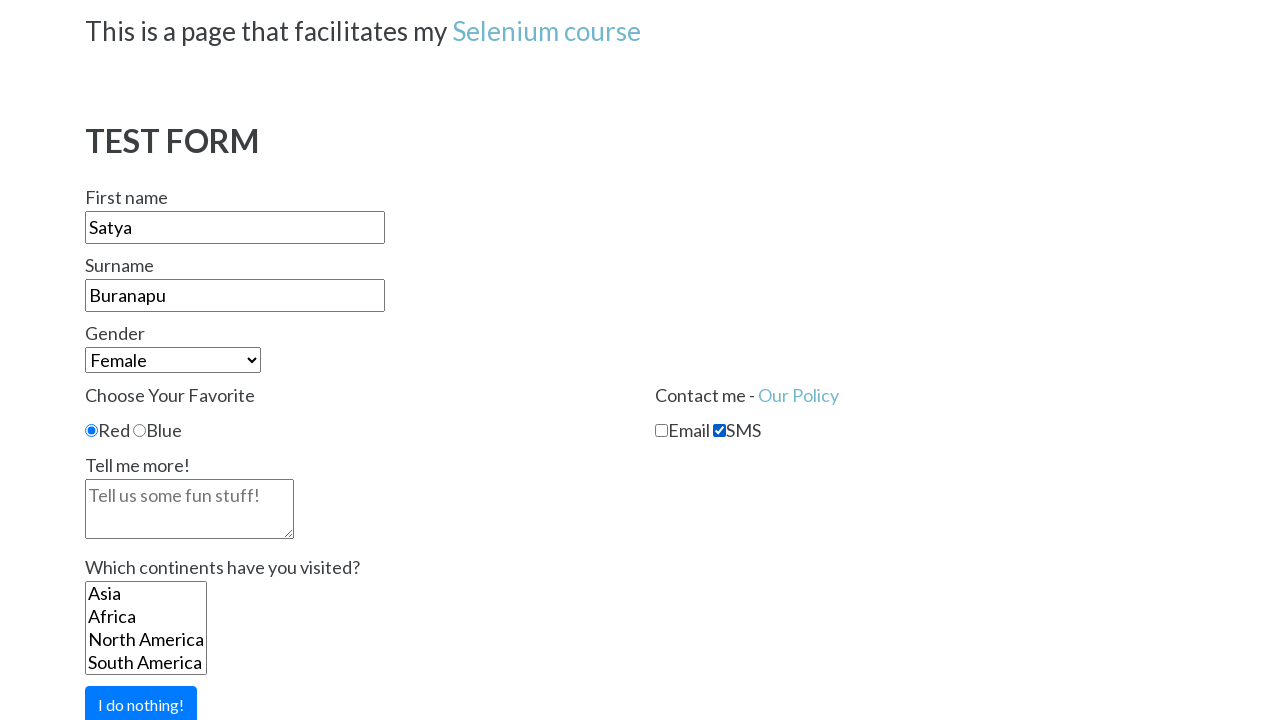

Selected 'Africa' from continent dropdown on #continent
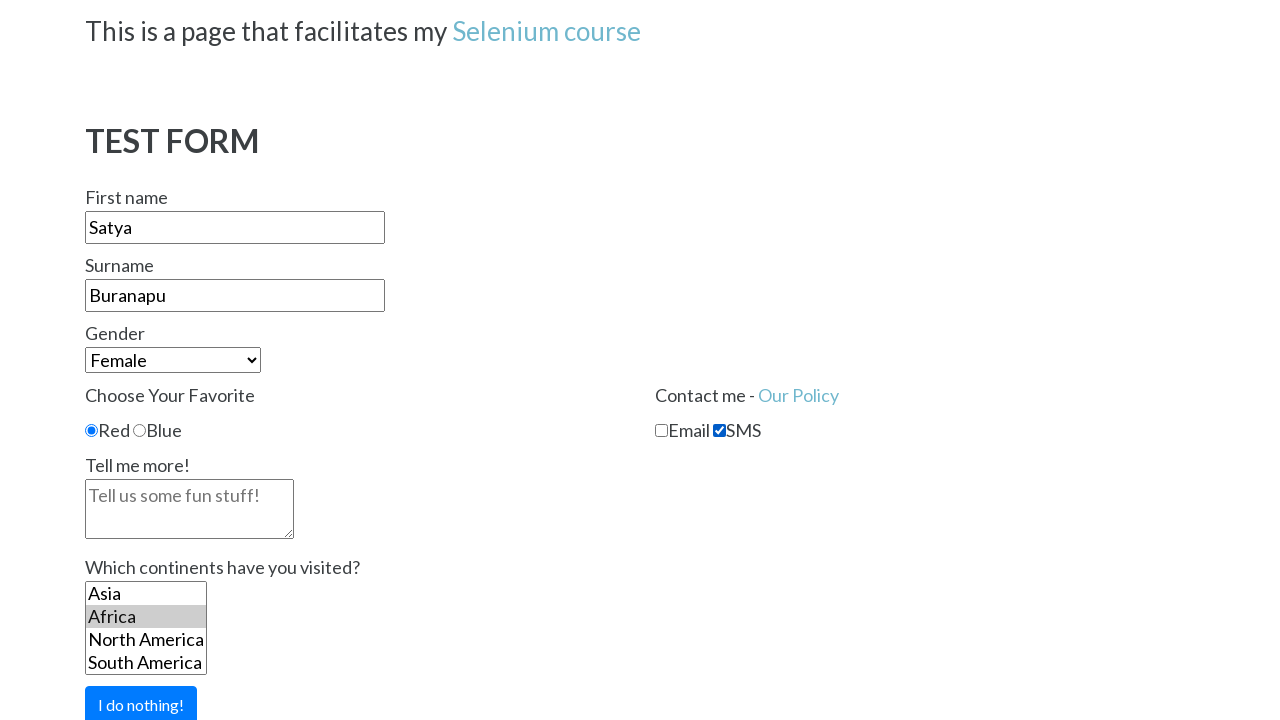

Clicked submit button to submit form at (141, 701) on #submitbutton
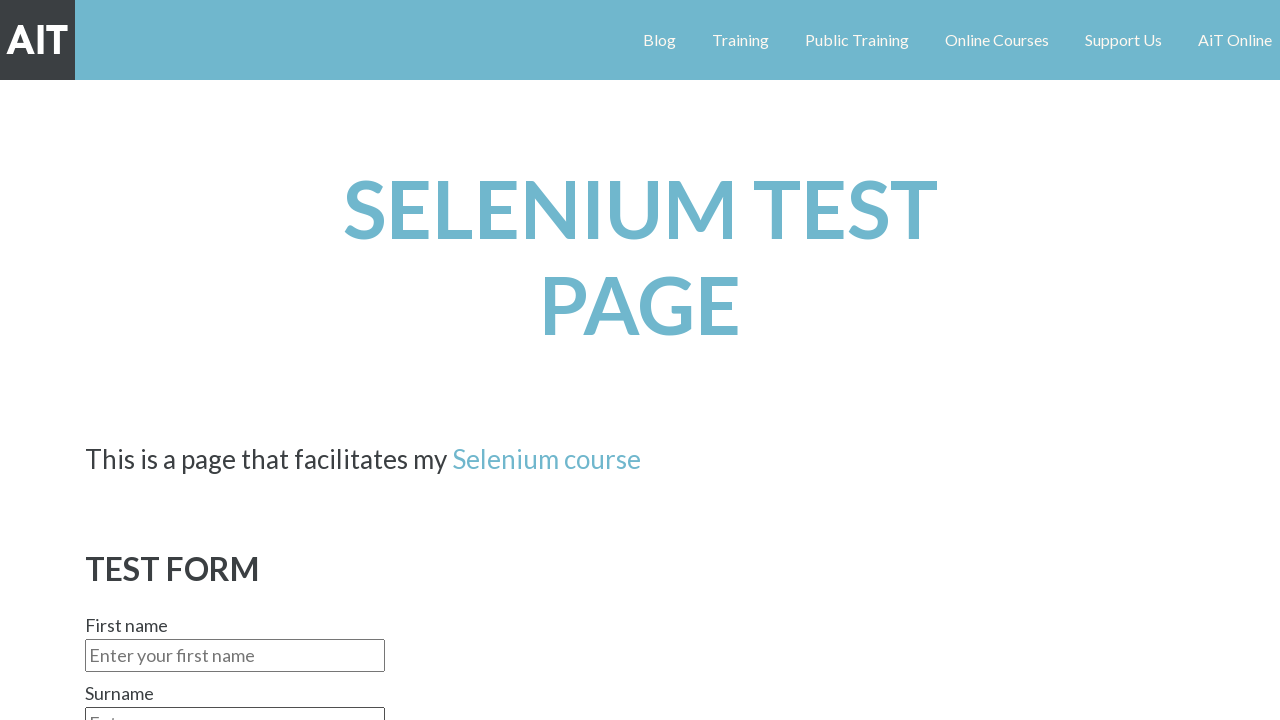

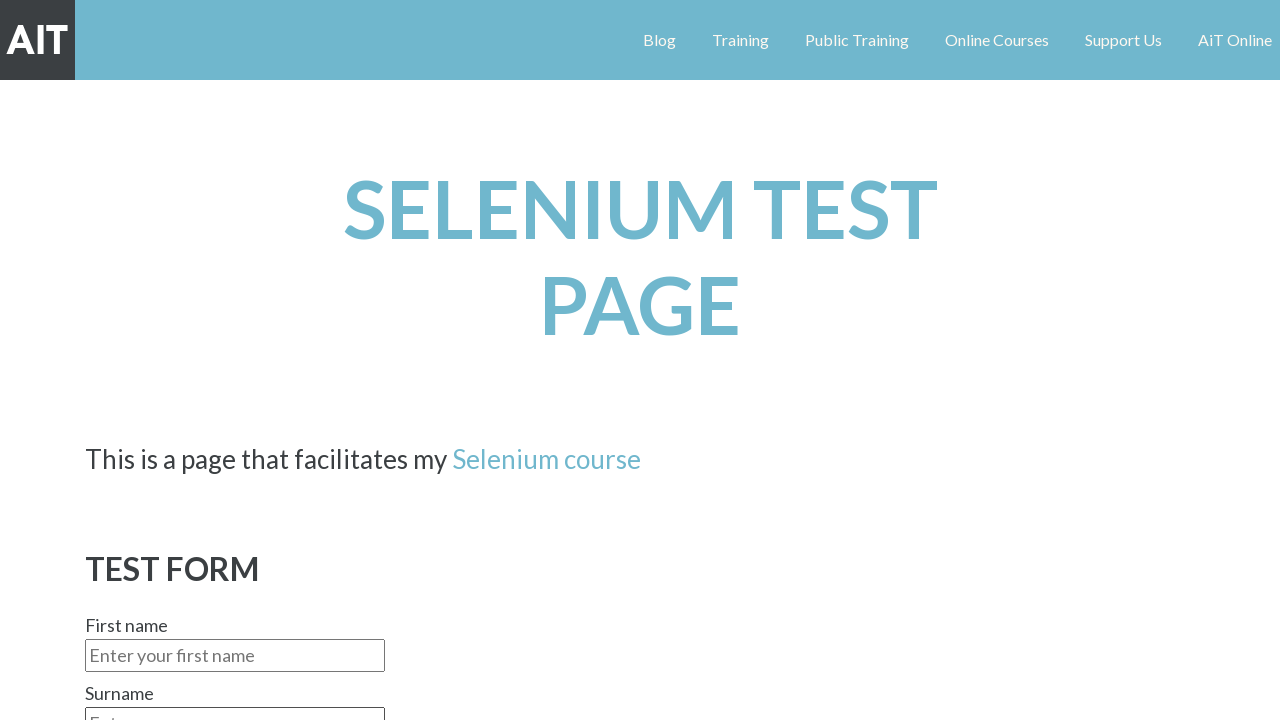